Tests copy and paste functionality by typing text in an input field, selecting all, copying it, and pasting into a textarea

Starting URL: https://bonigarcia.dev/selenium-webdriver-java/web-form.html

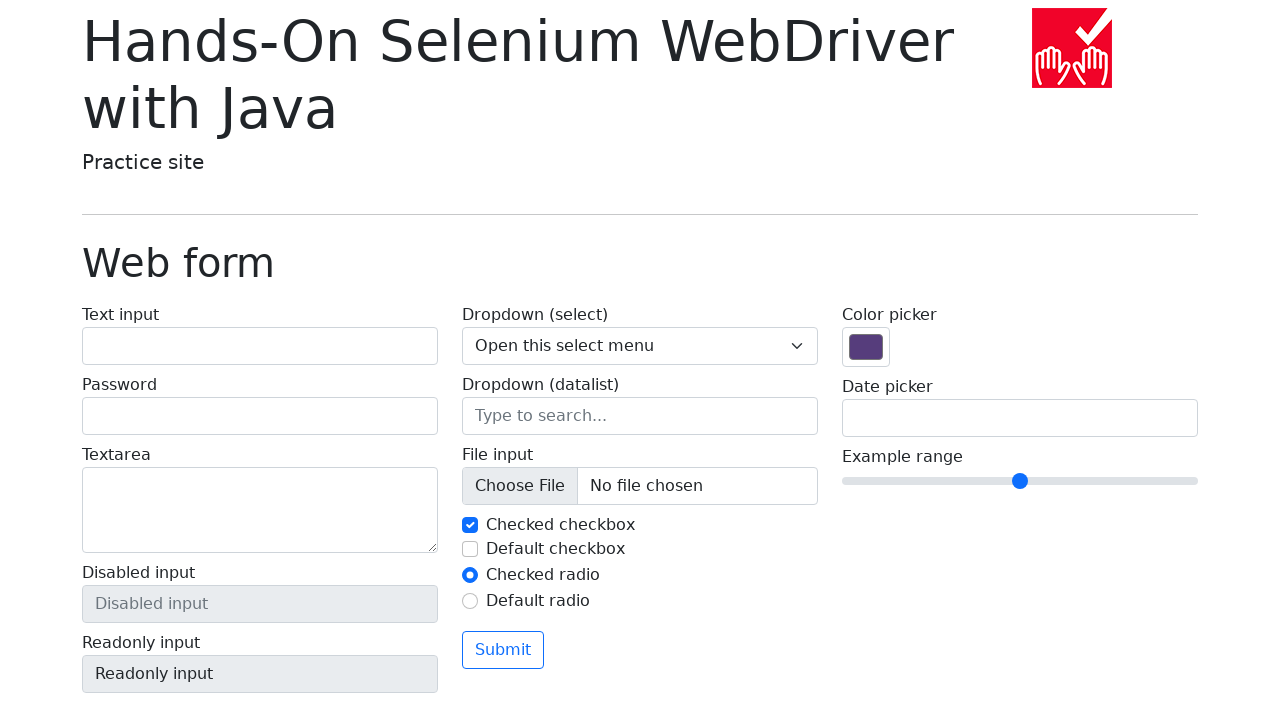

Filled input field with 'hello kotlin' on input[name='my-text']
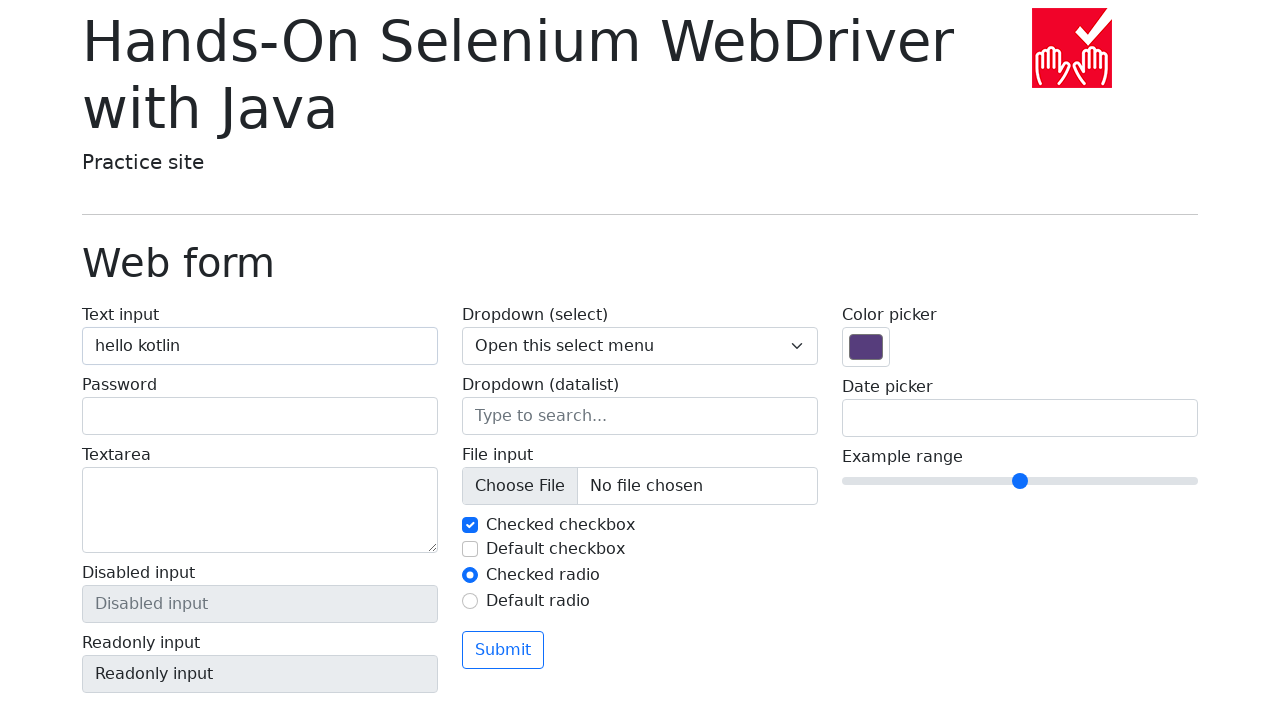

Focused on input field on input[name='my-text']
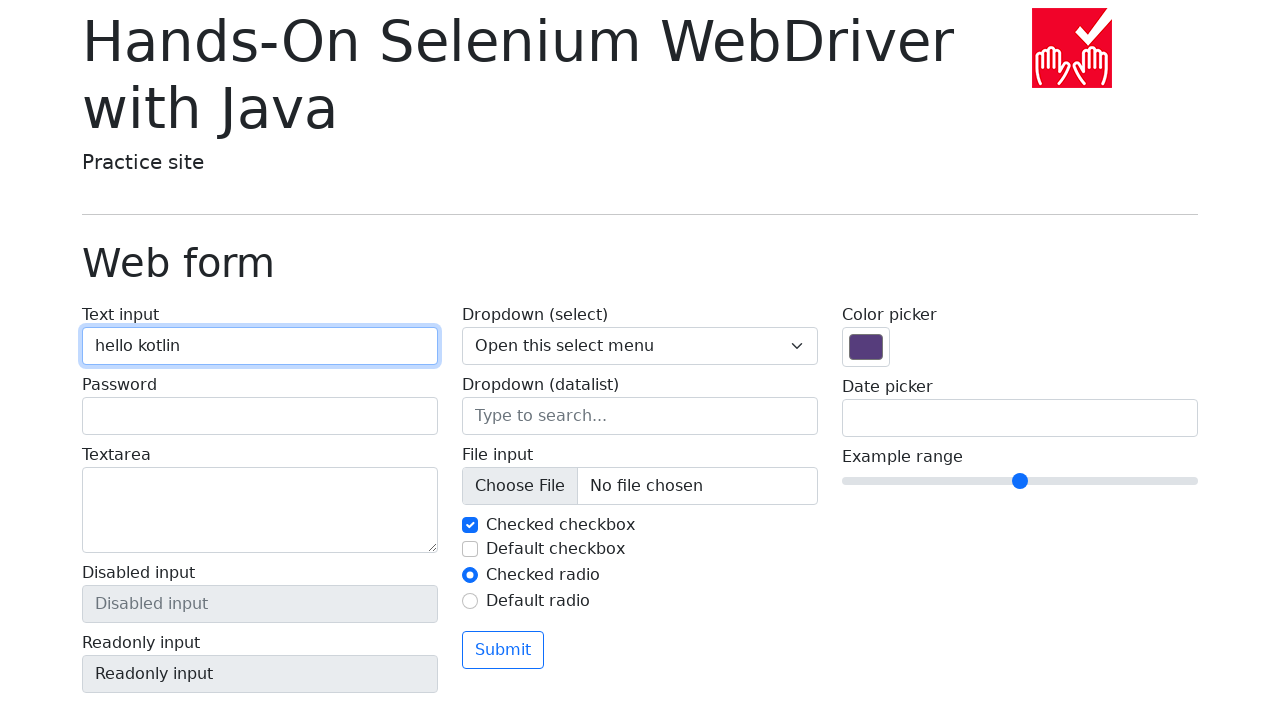

Selected all text in input field
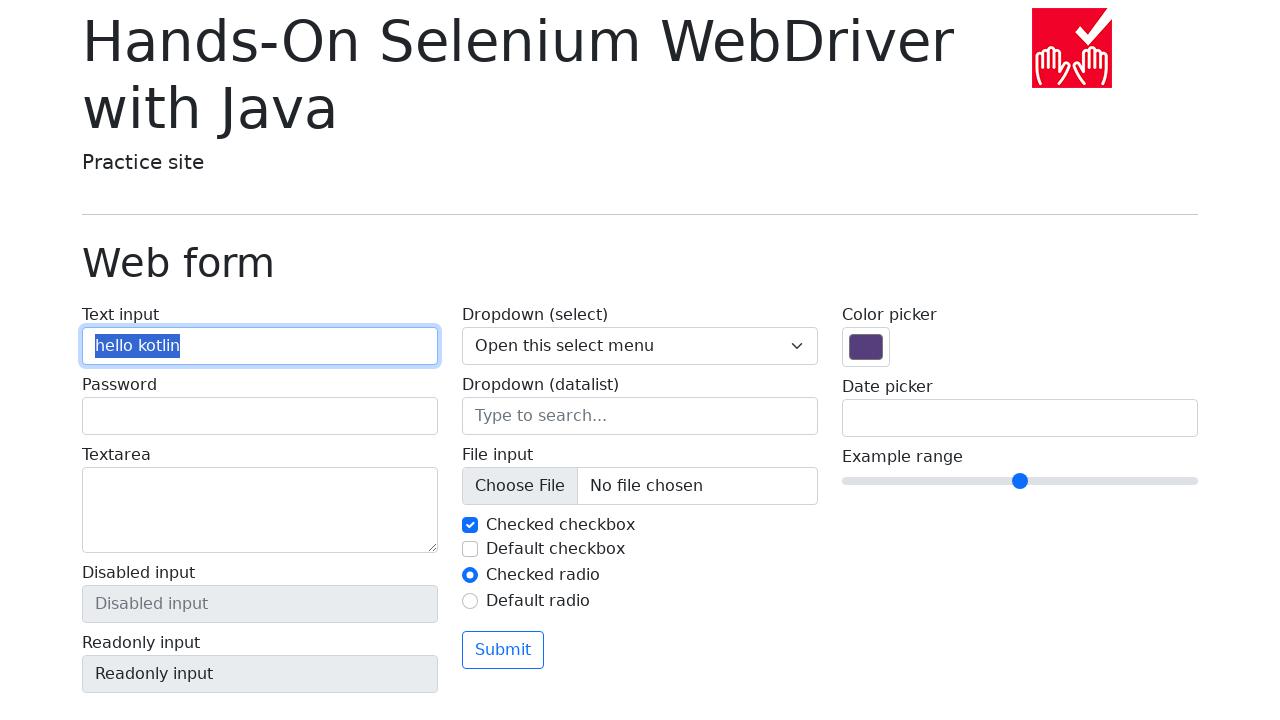

Copied selected text to clipboard
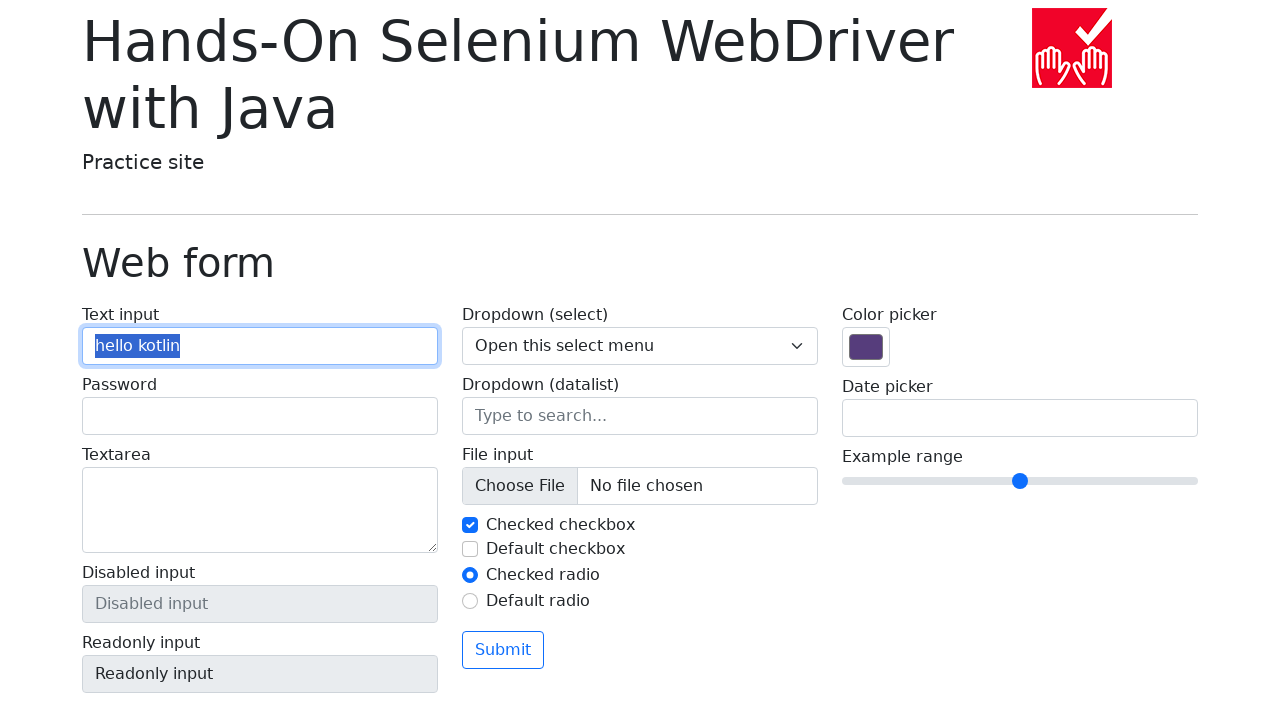

Focused on textarea field on textarea[name='my-textarea']
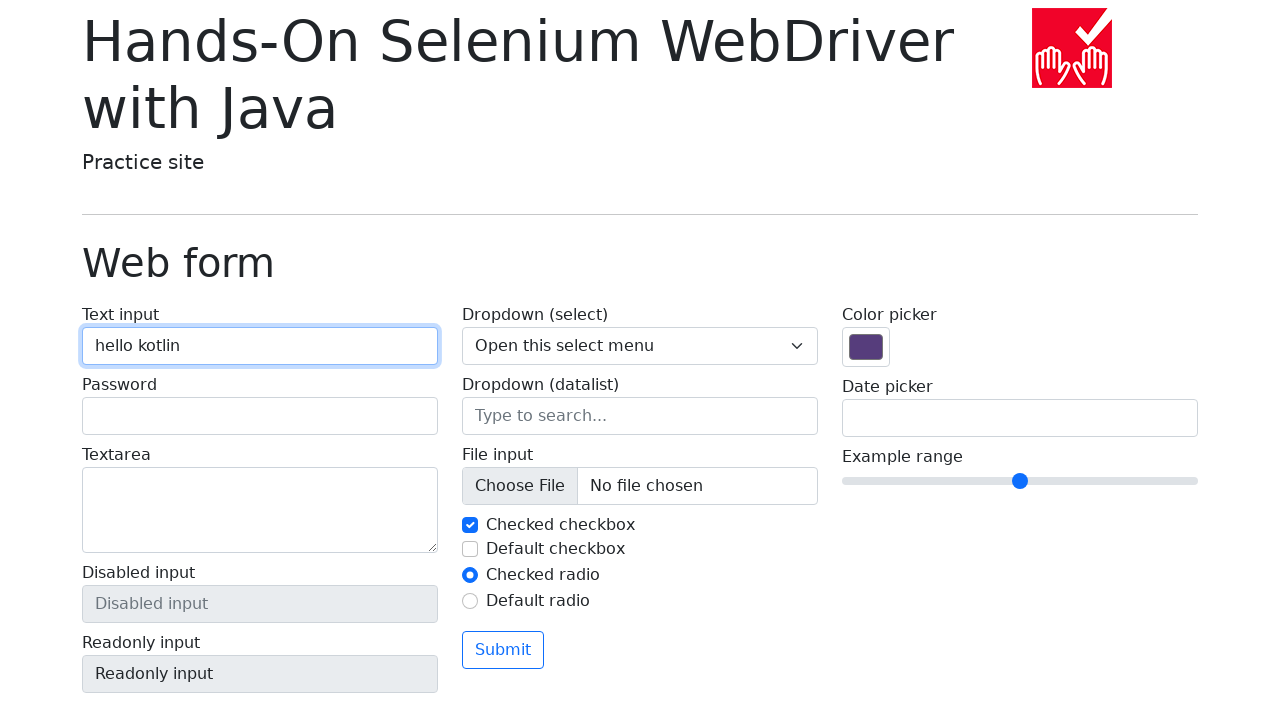

Pasted text from clipboard into textarea
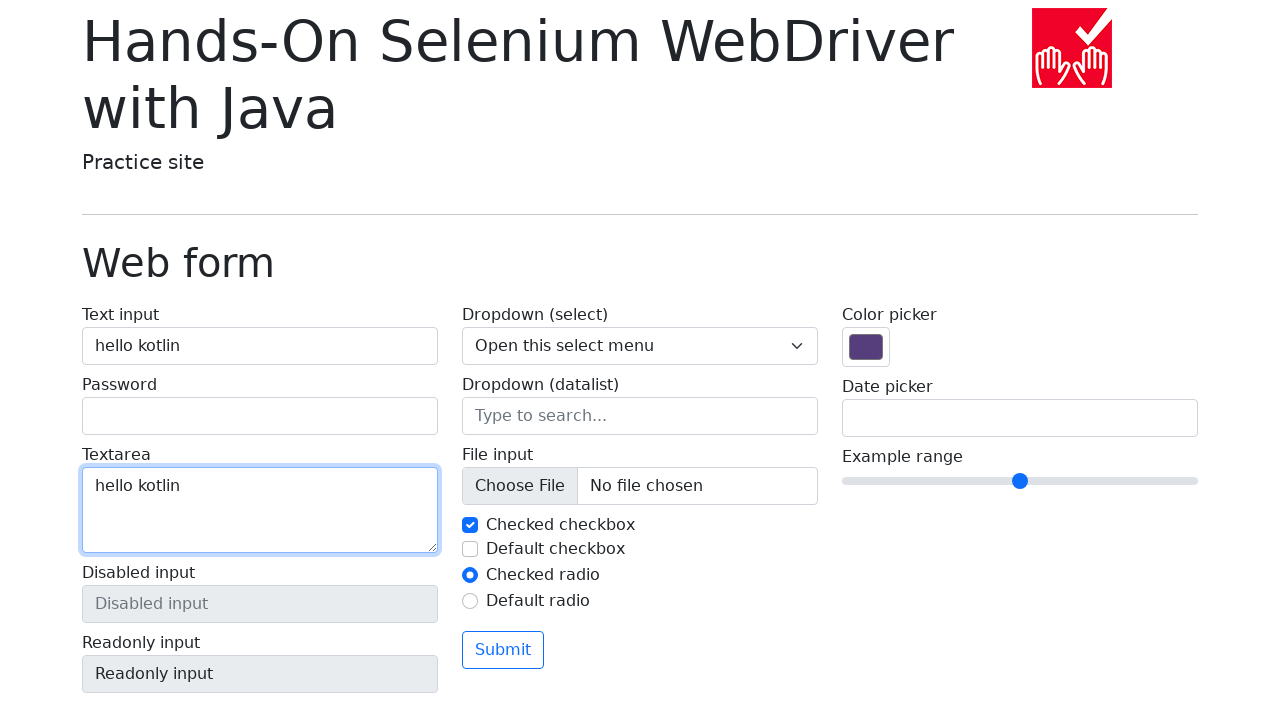

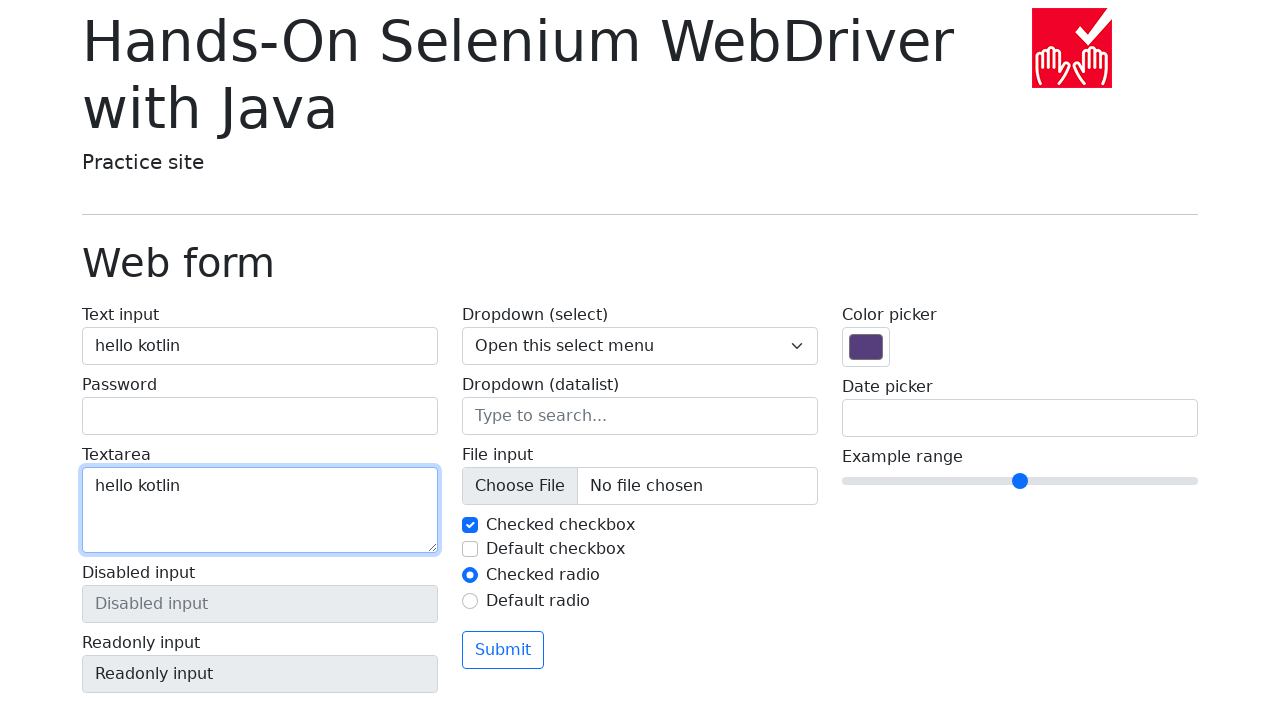